Tests dynamic loading page by clicking start button immediately and waiting for loading to complete

Starting URL: https://automationfc.github.io/dynamic-loading/

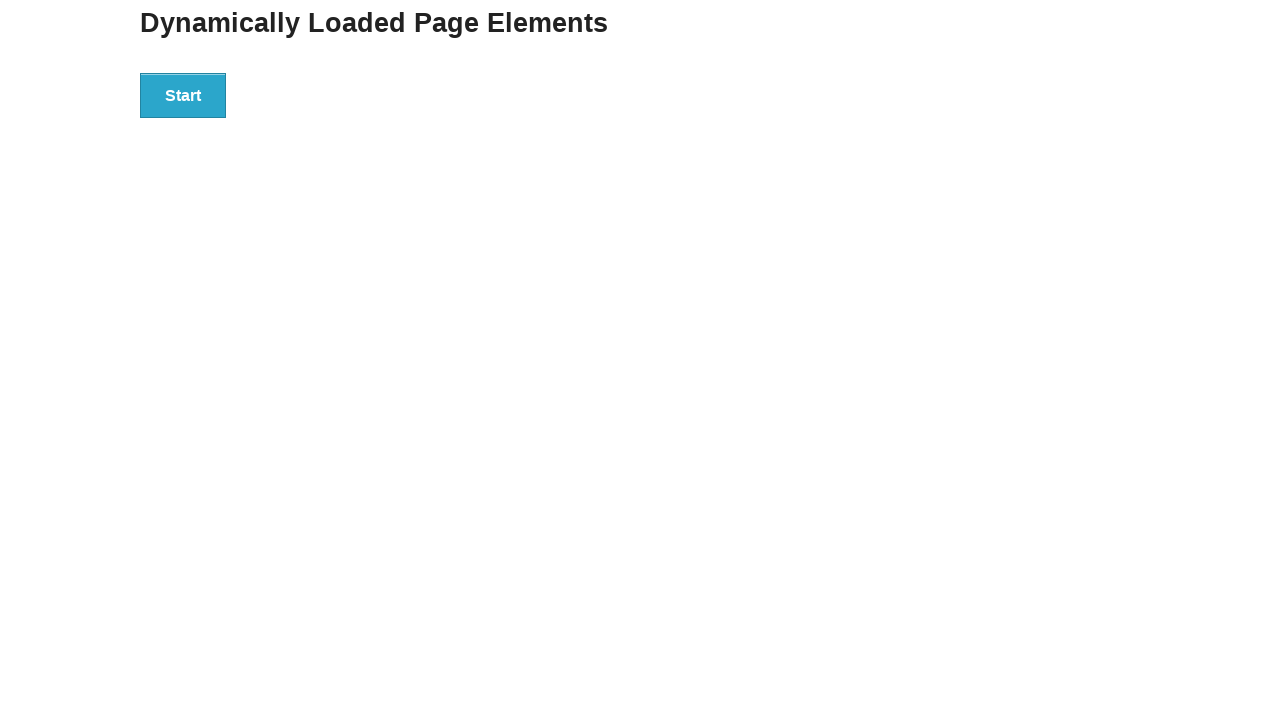

Clicked the start button on dynamic loading page at (183, 95) on div#start>button
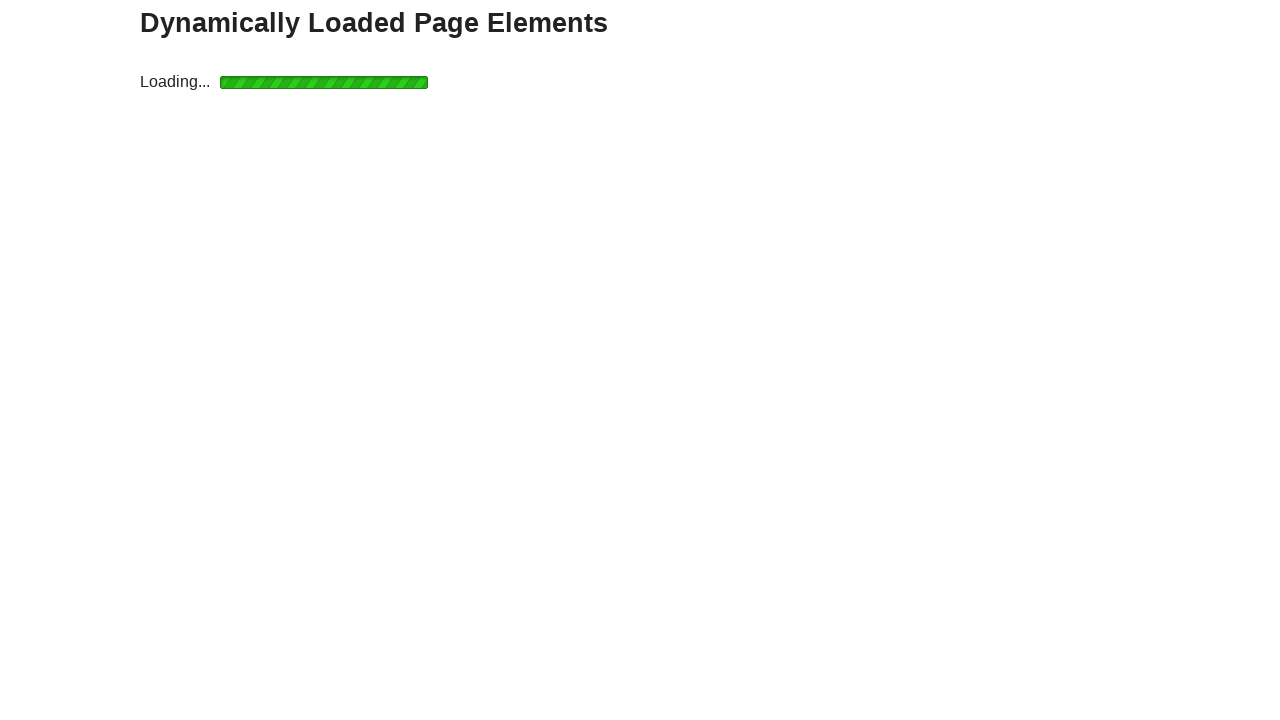

Waited for loading icon to disappear
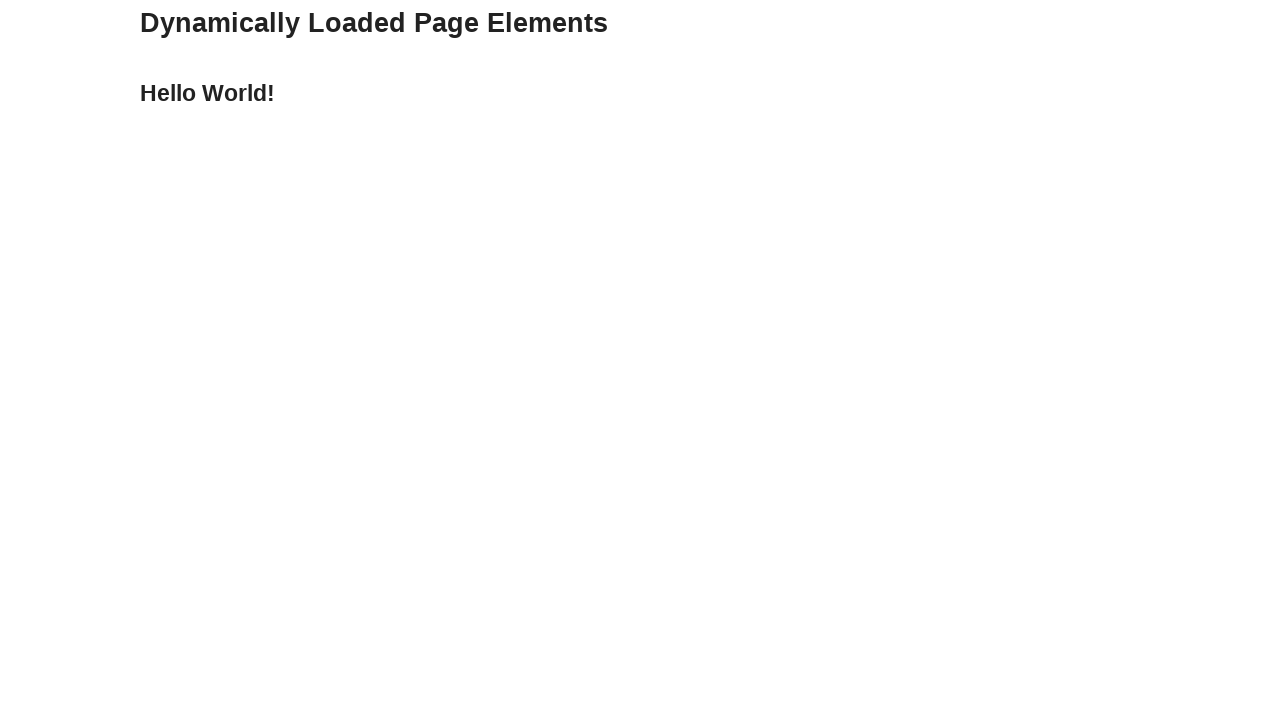

Verified 'Hello World!' text appears after loading completes
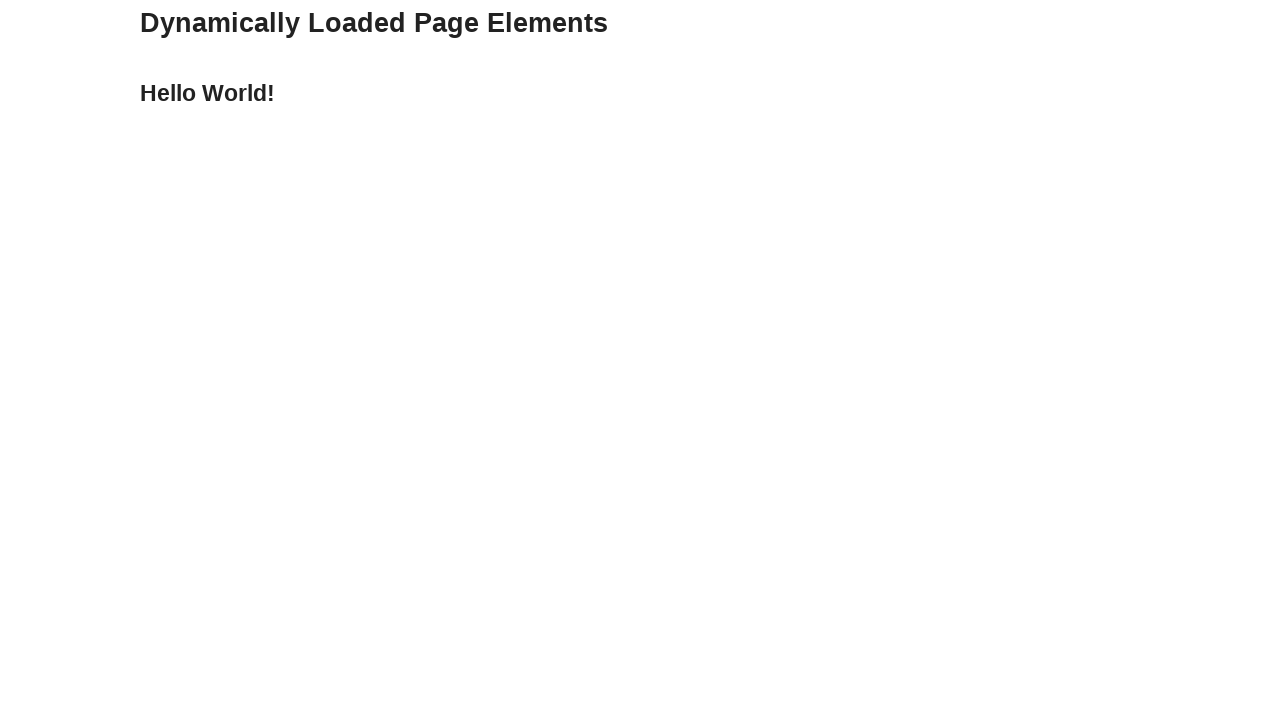

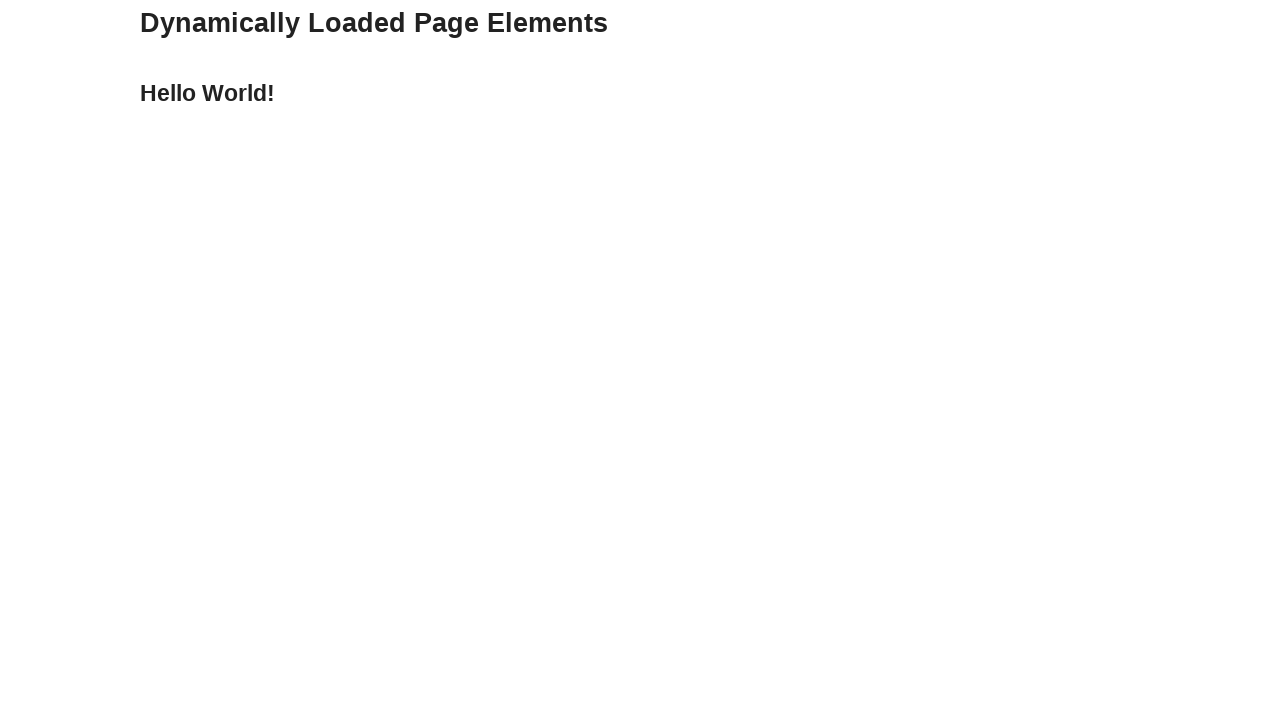